Tests drag and drop functionality by dragging an element onto a droppable target

Starting URL: https://demoqa.com/

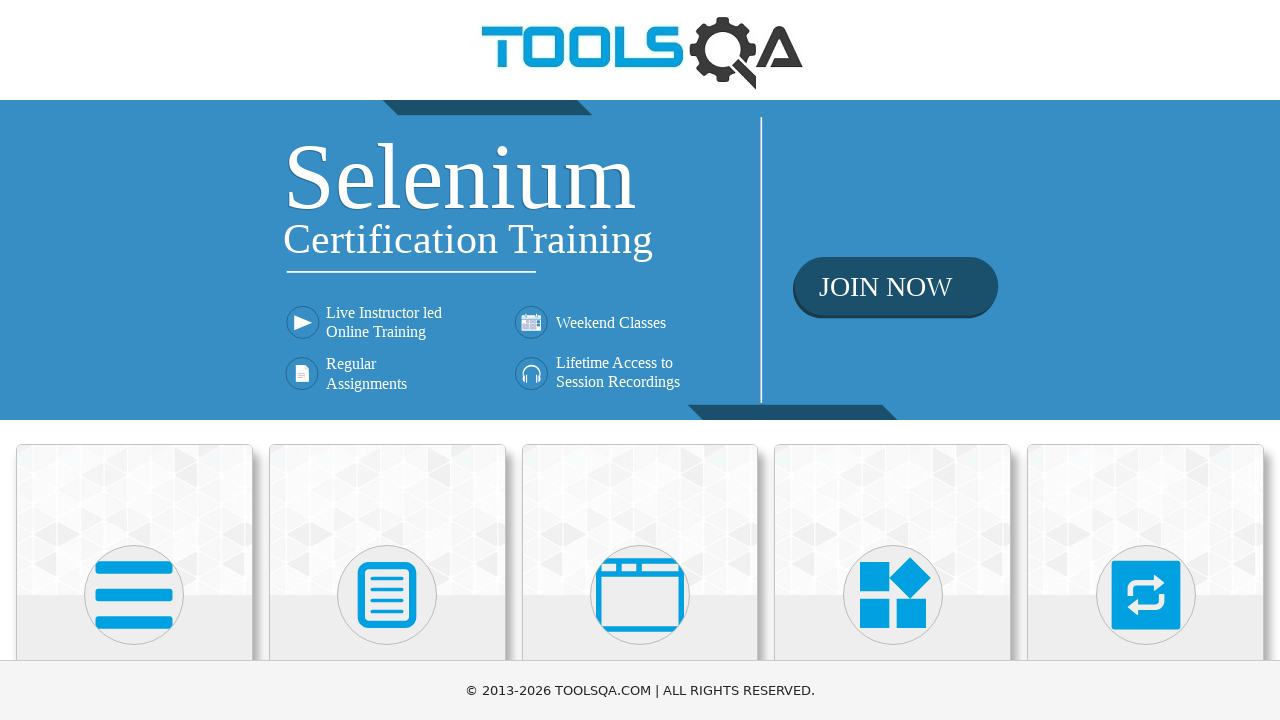

Clicked on Interactions card at (1146, 360) on xpath=//h5[text()='Interactions']
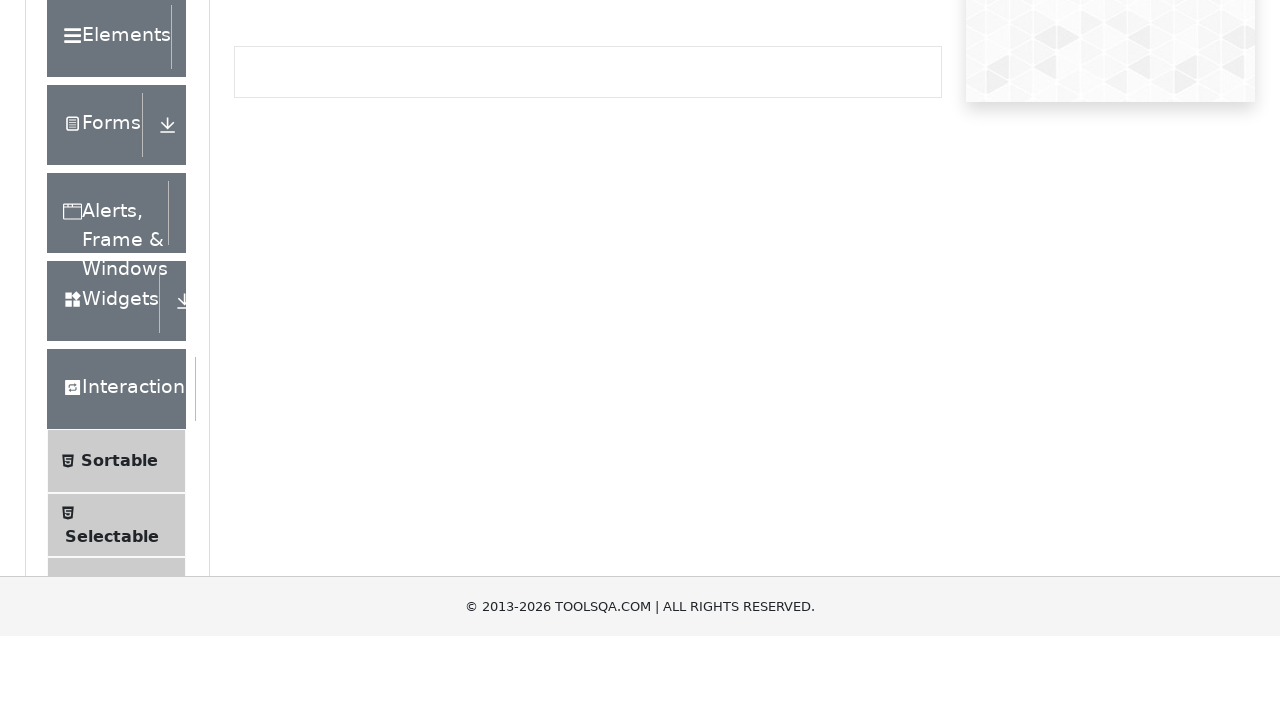

Located Droppable menu item
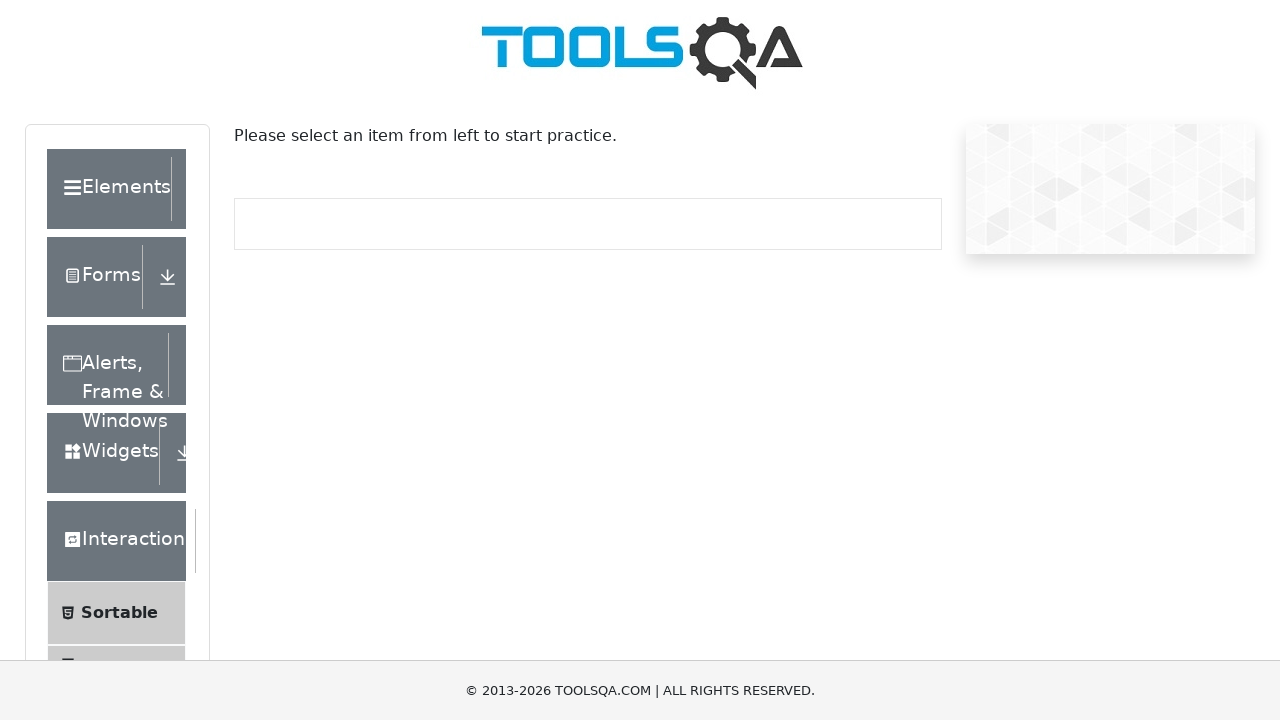

Scrolled Droppable menu item into view
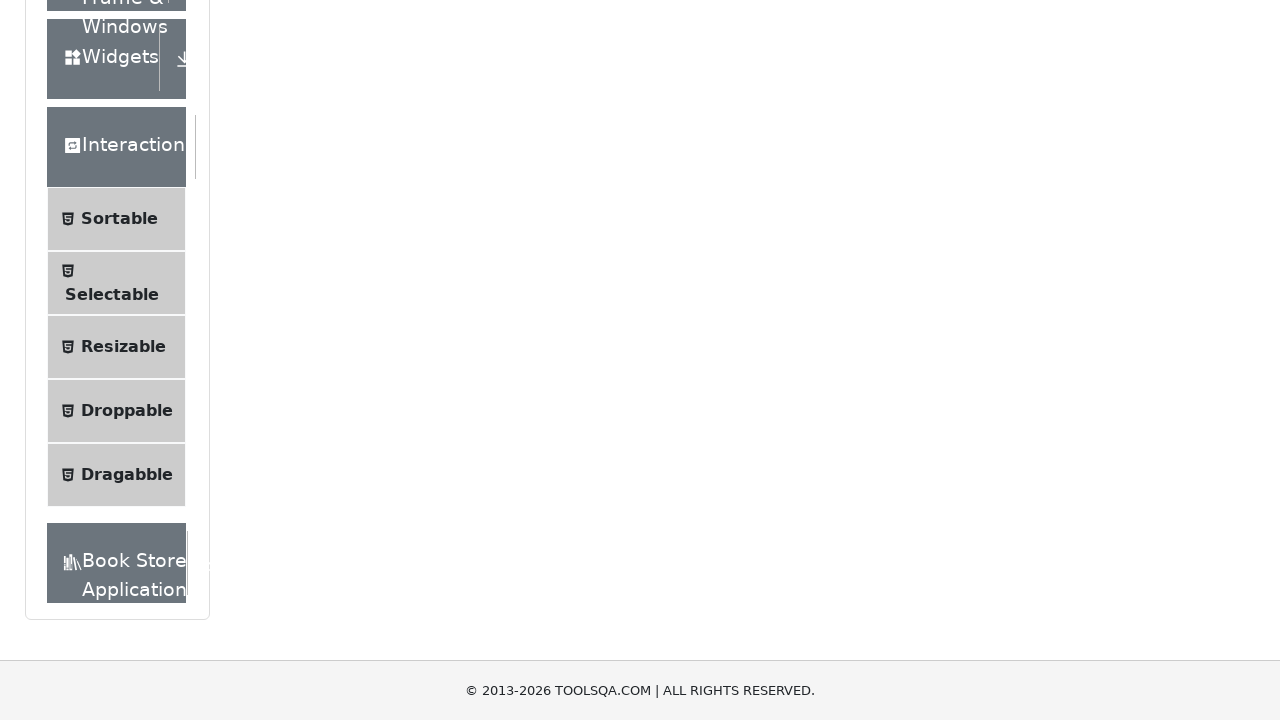

Clicked on Droppable menu item at (116, 411) on (//li[@id='item-3'])[4]
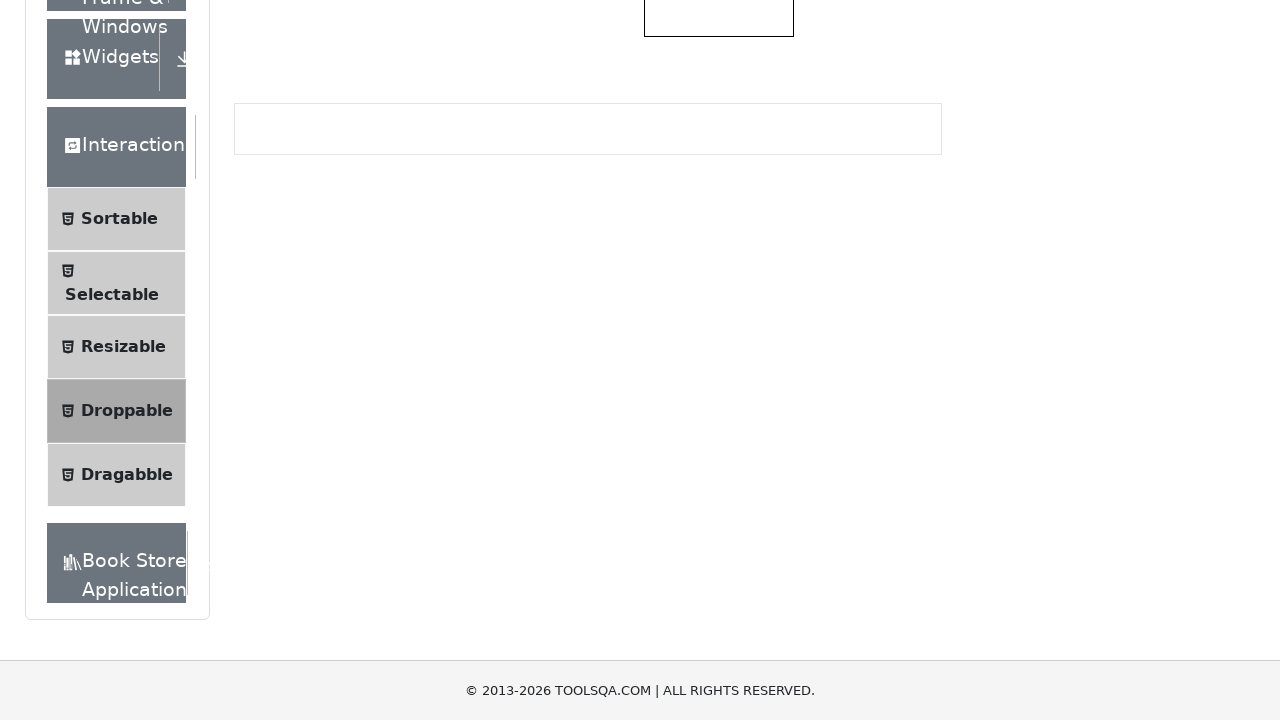

Waited 1000ms for elements to load
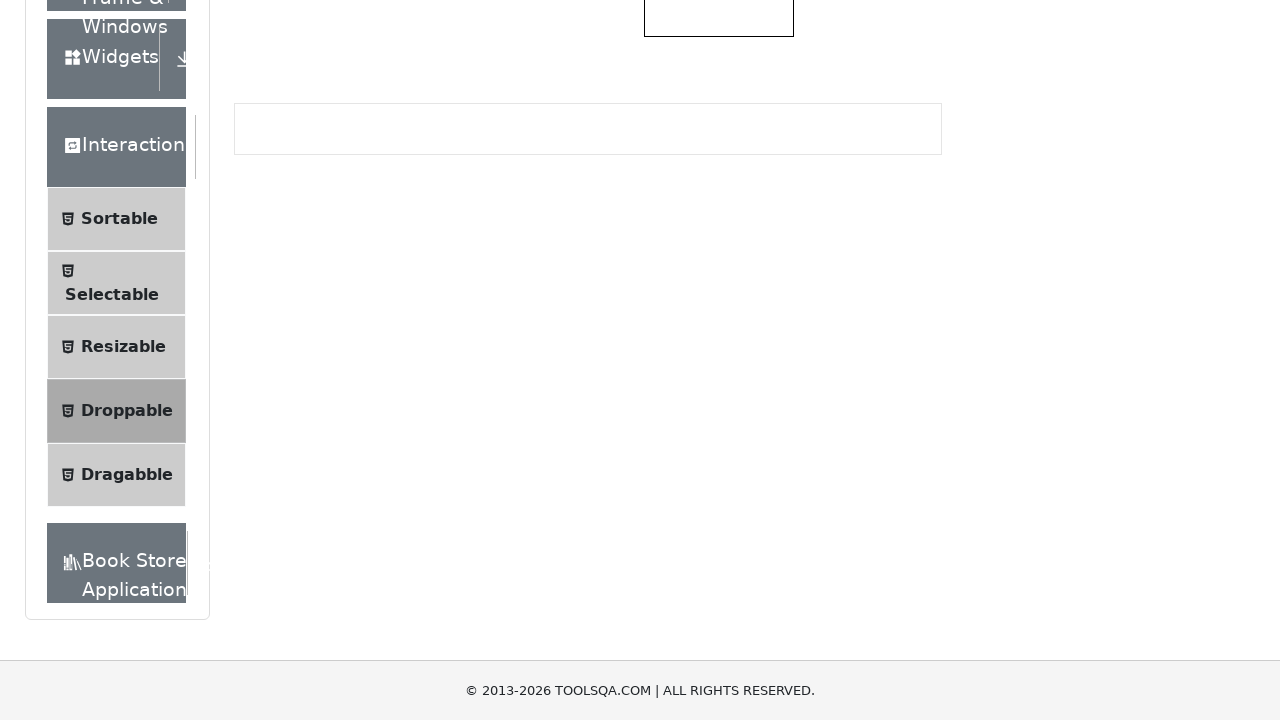

Dragged element onto droppable target at (719, 356)
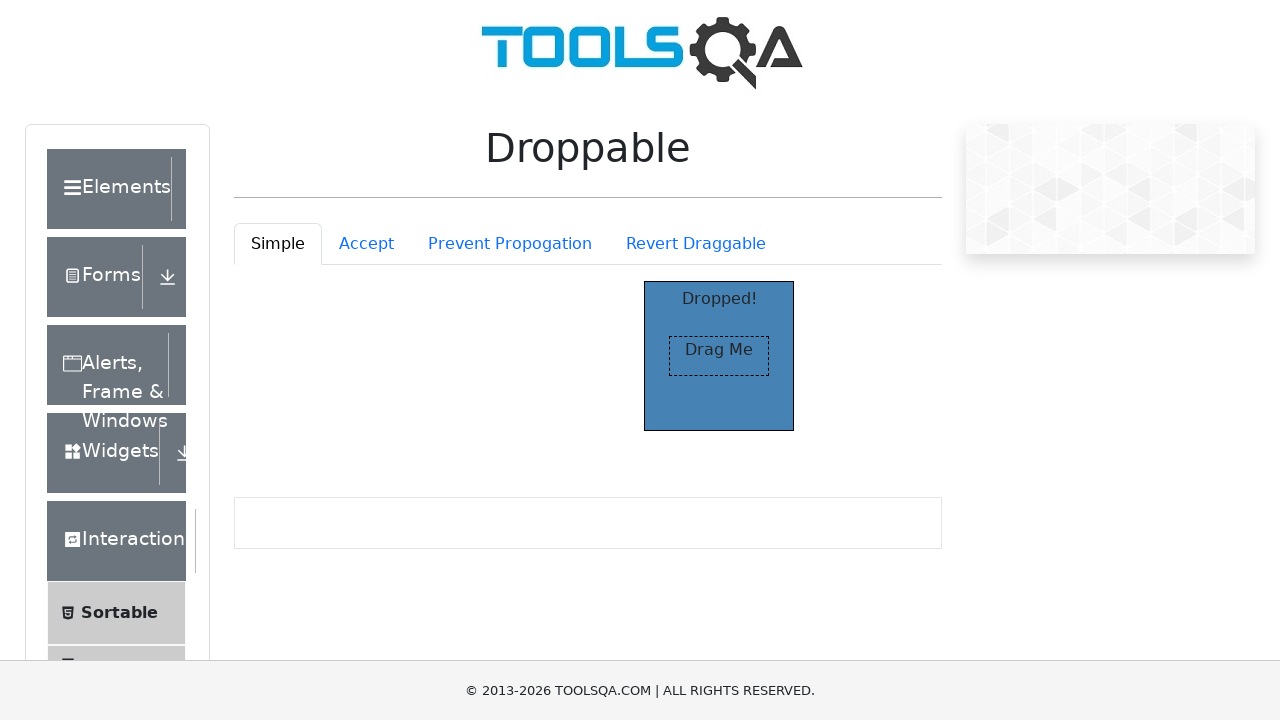

Droppable target confirmed to be present
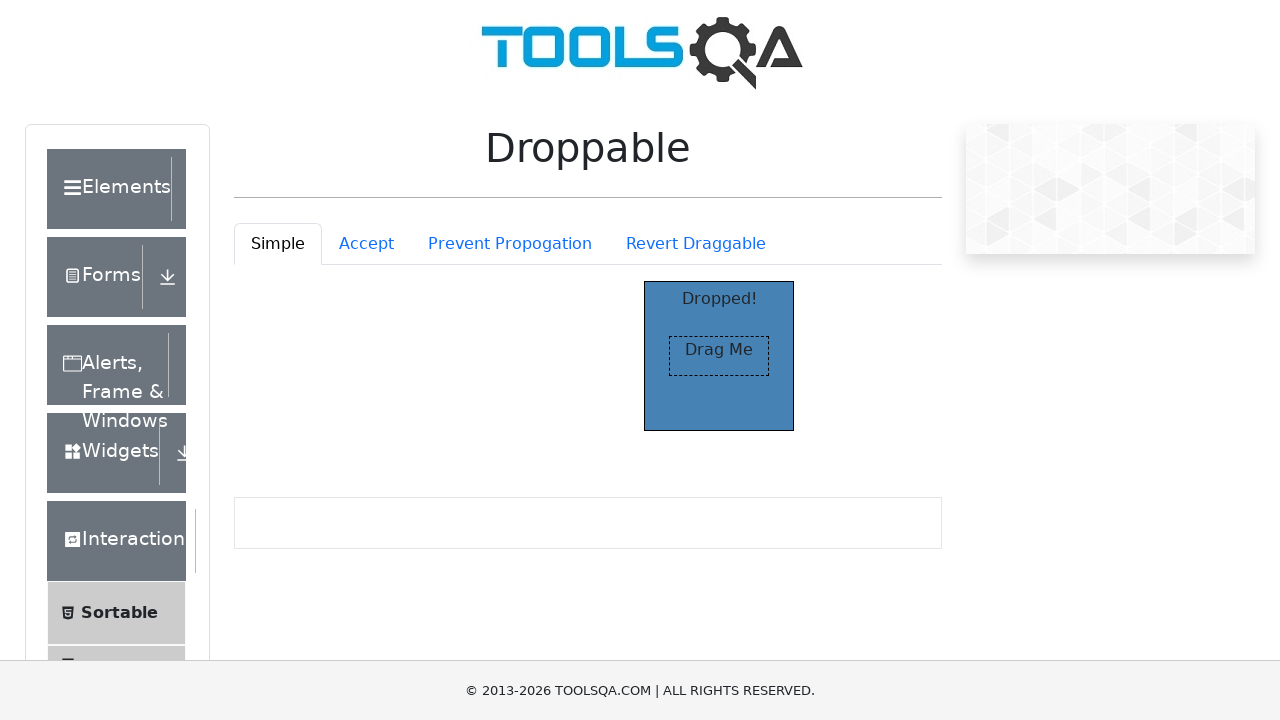

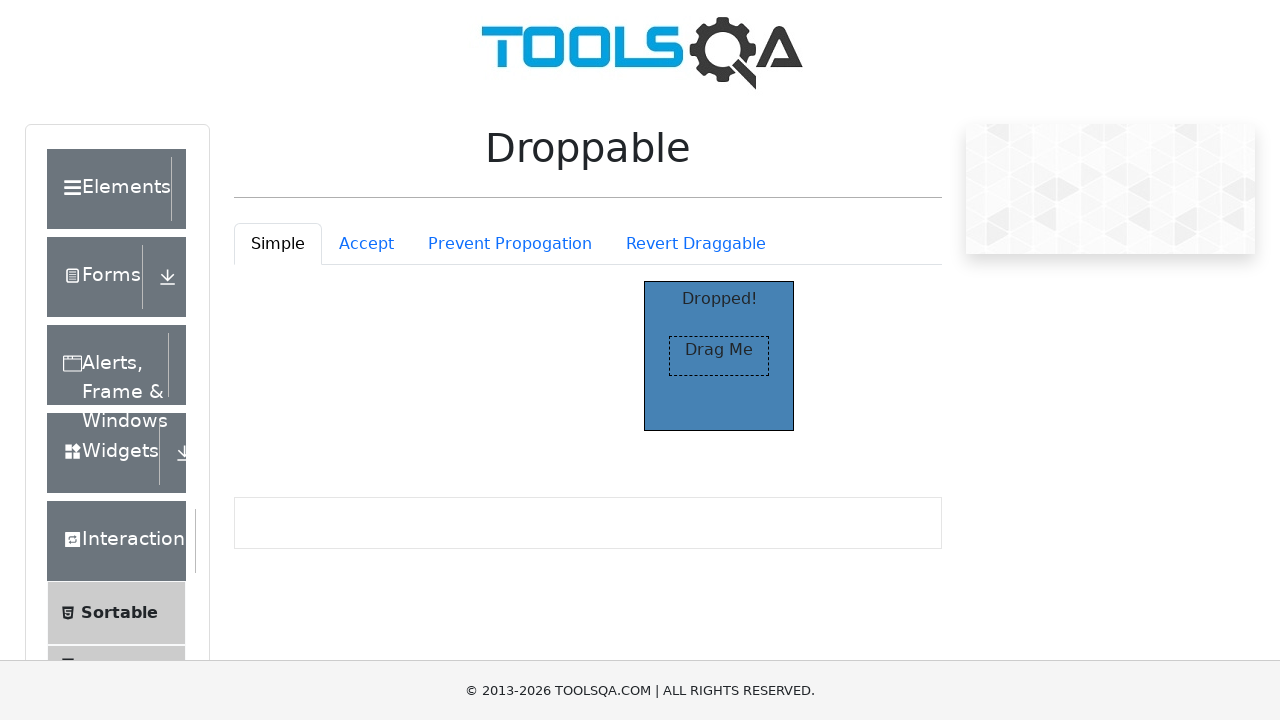